Demonstrates injecting jQuery and jQuery Growl library into a webpage via JavaScript execution, then displays notification messages on the page for debugging purposes.

Starting URL: http://the-internet.herokuapp.com

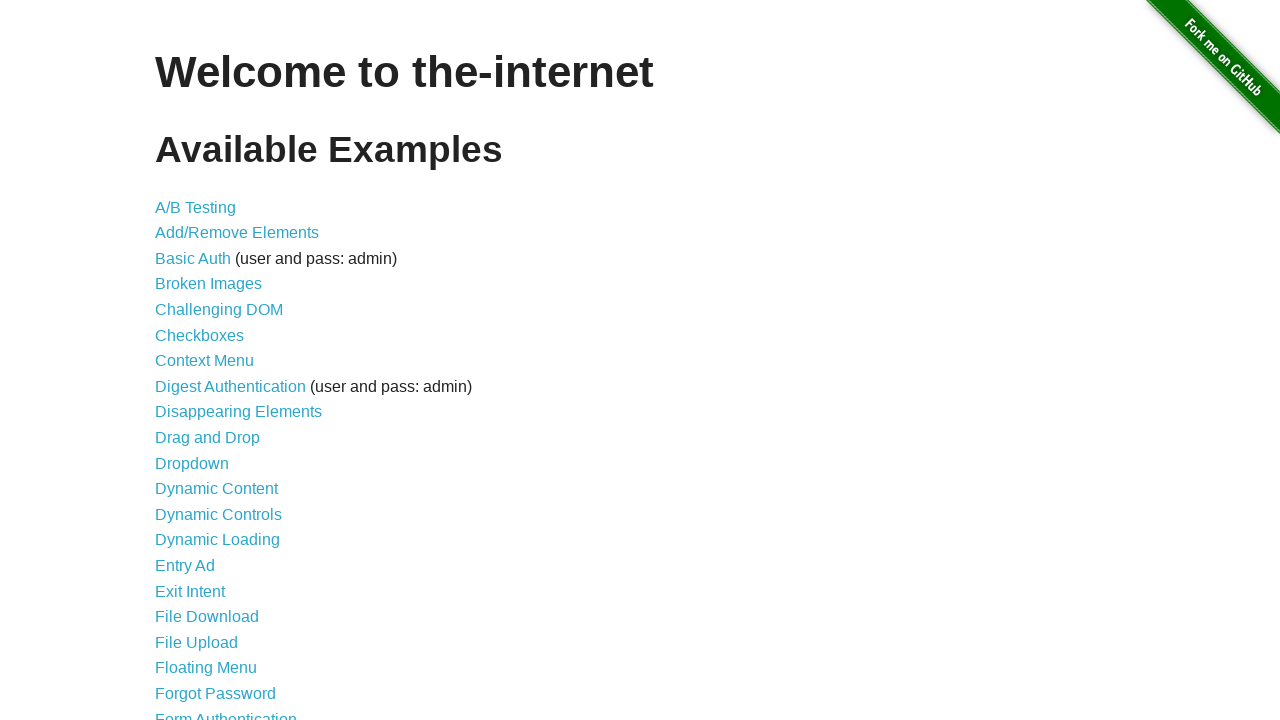

Injected jQuery library into the page
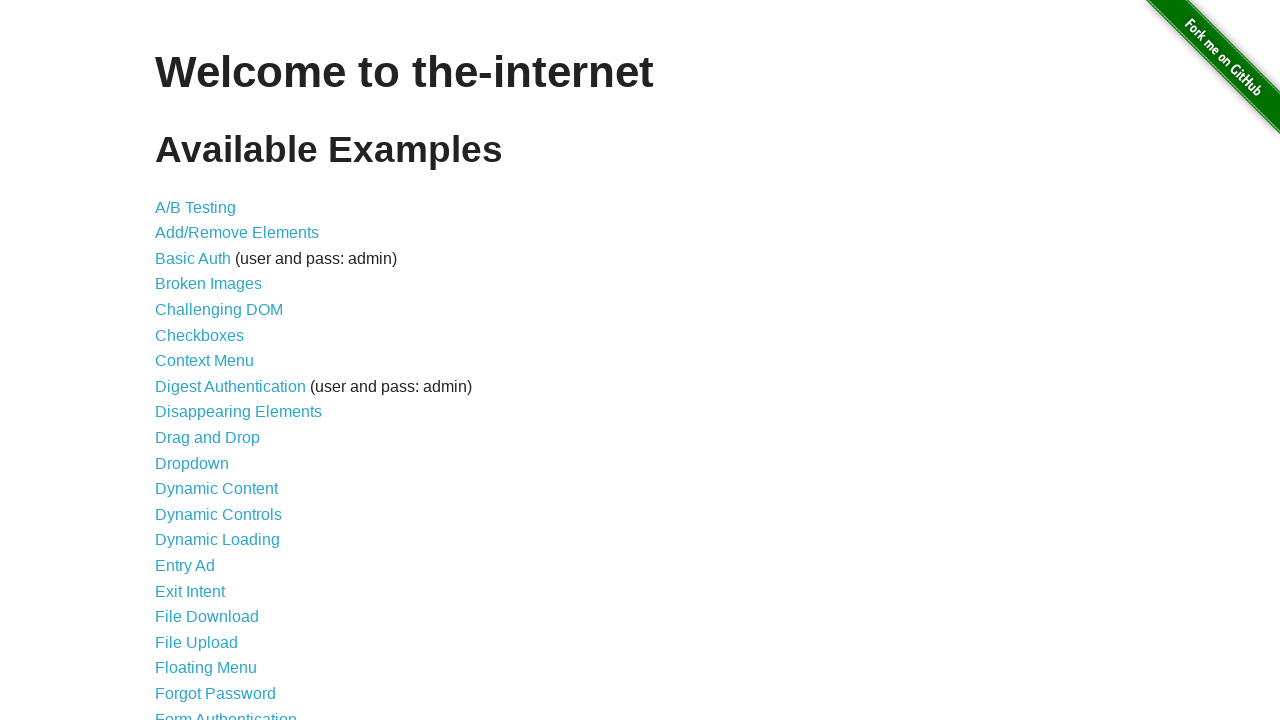

jQuery library loaded and available
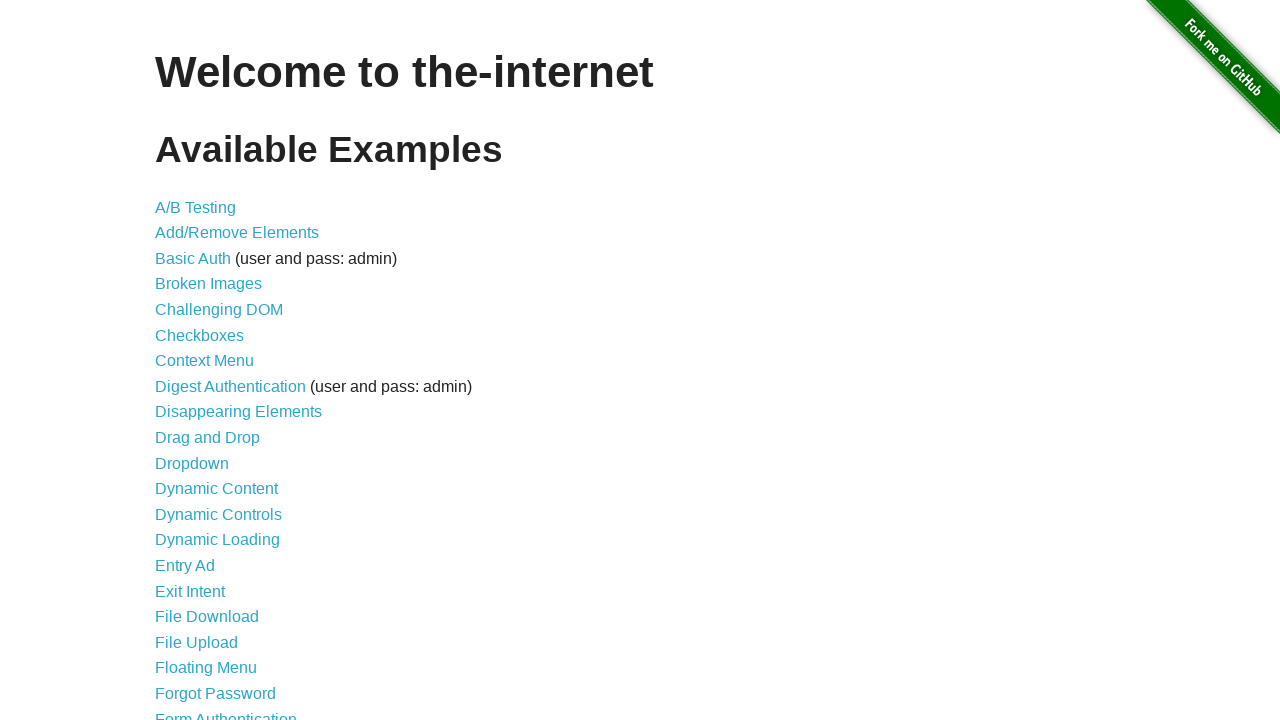

jQuery Growl library script injected
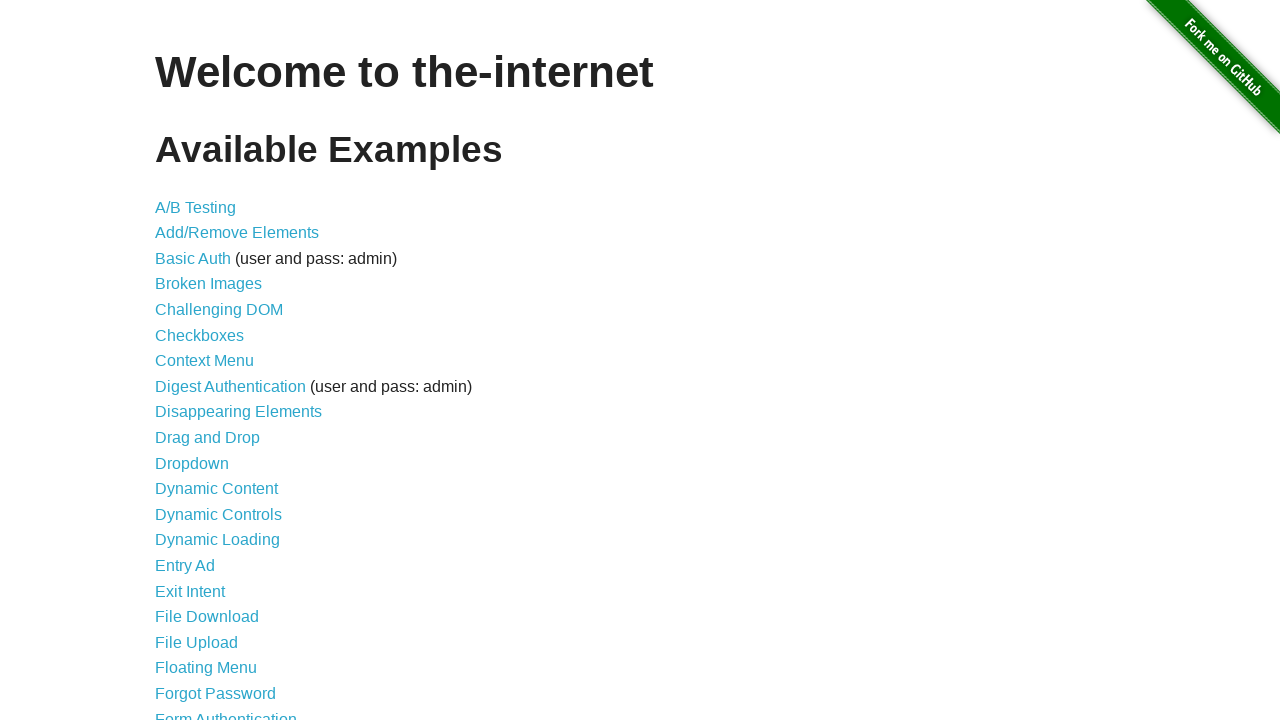

jQuery Growl CSS stylesheet added to page
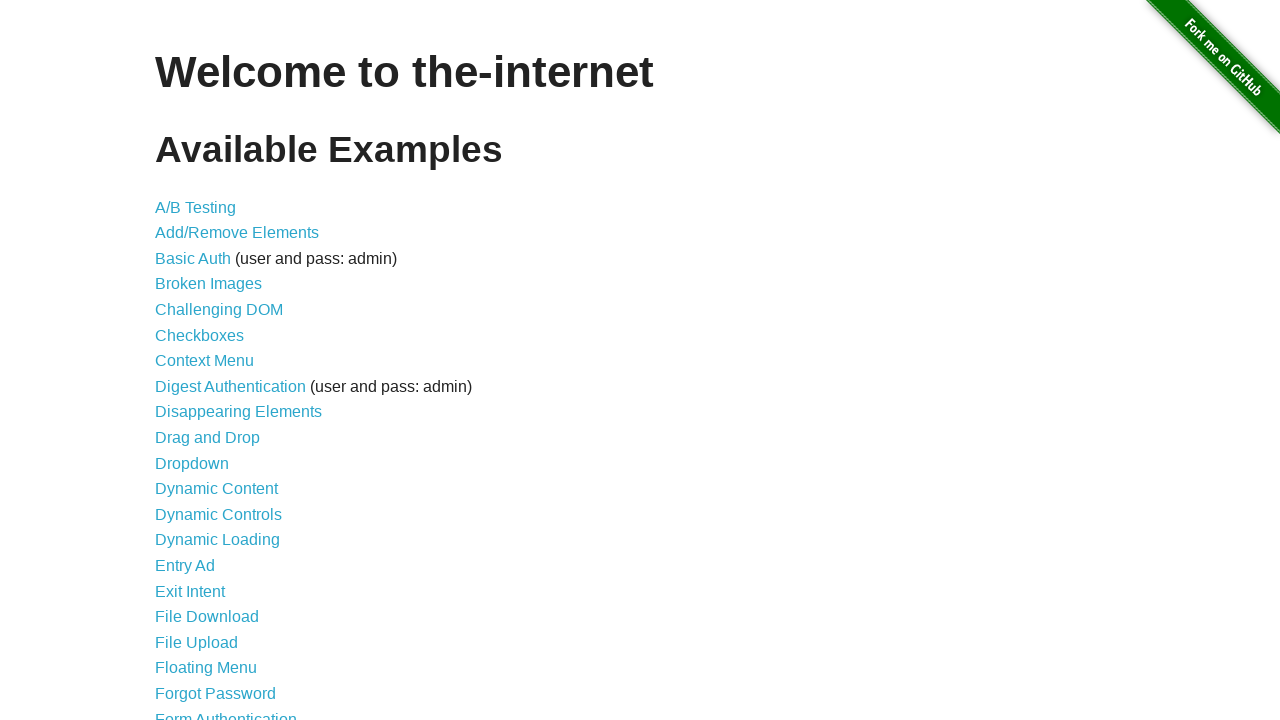

Waited for jQuery Growl library to initialize
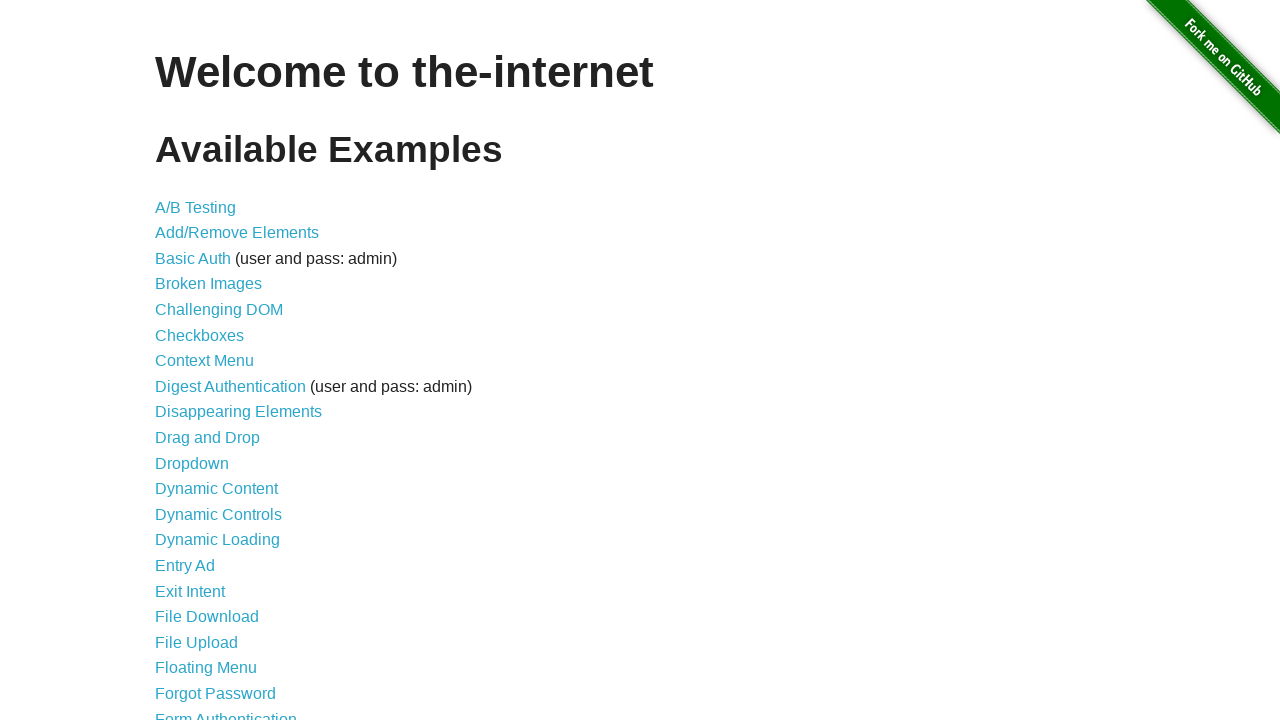

Displayed default growl notification with 'GET' and '/'
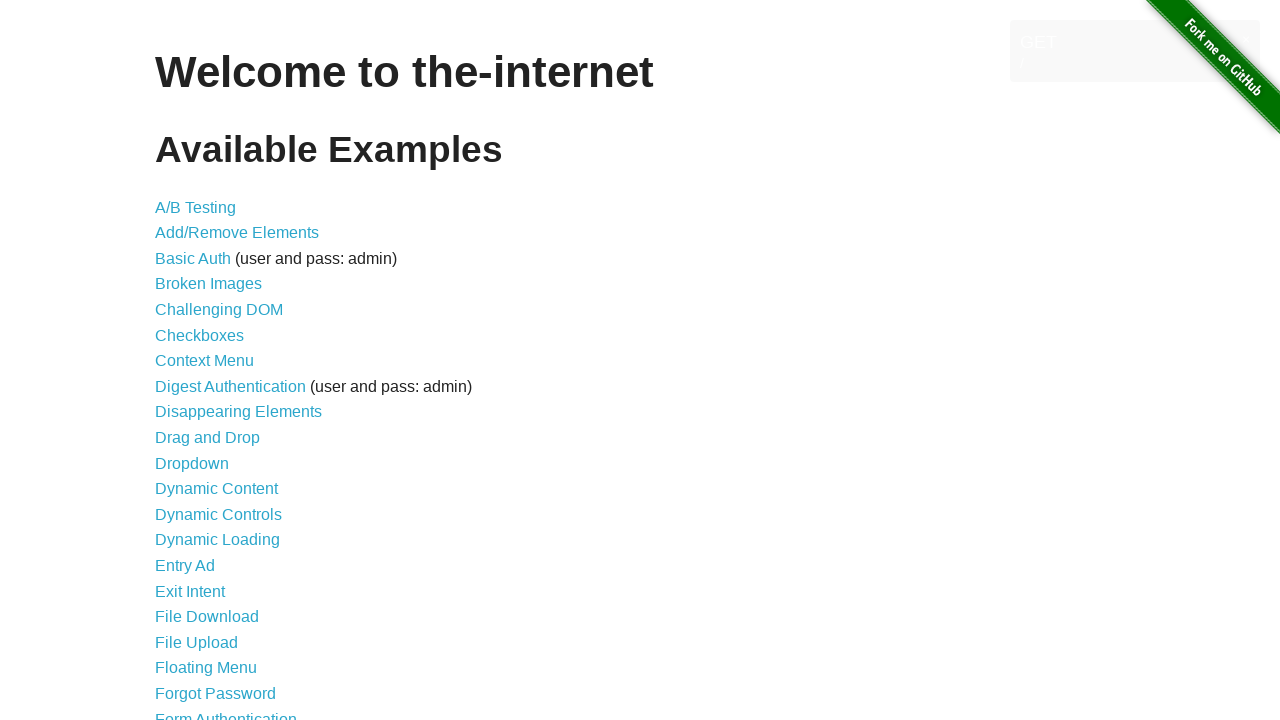

Displayed error growl notification
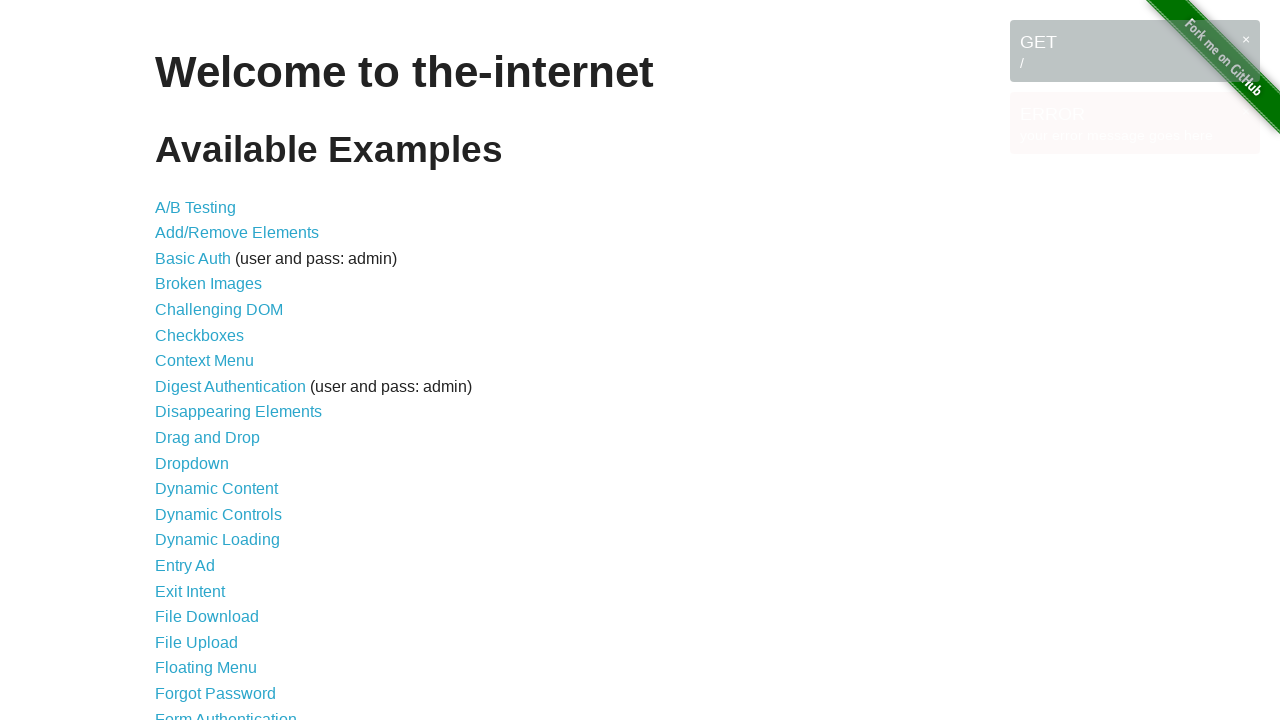

Displayed notice growl notification
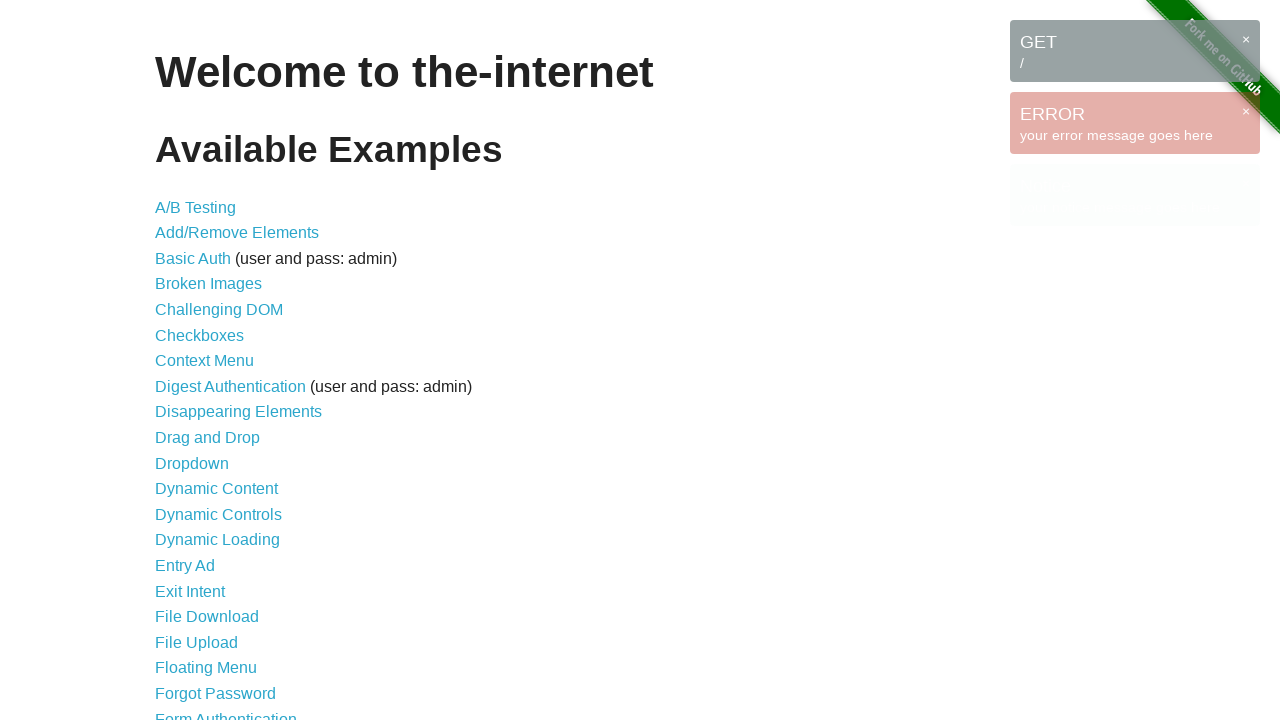

Displayed warning growl notification
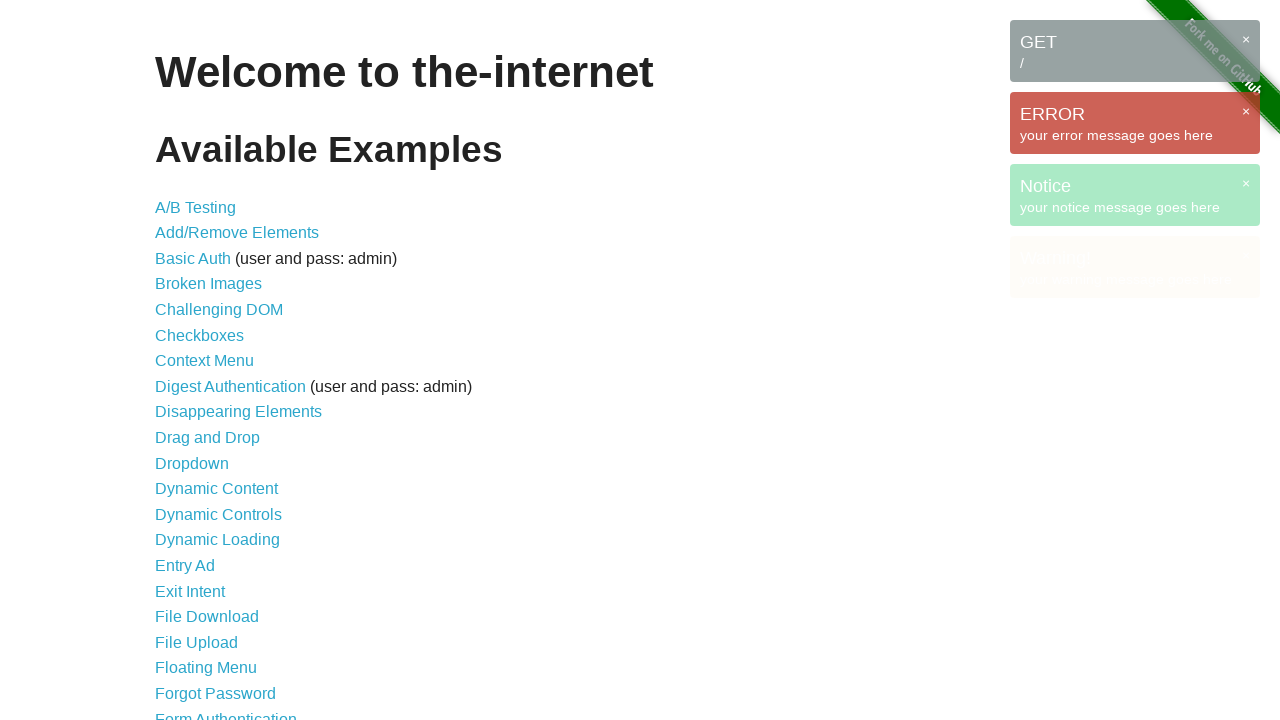

Waited for all growl notifications to be visible
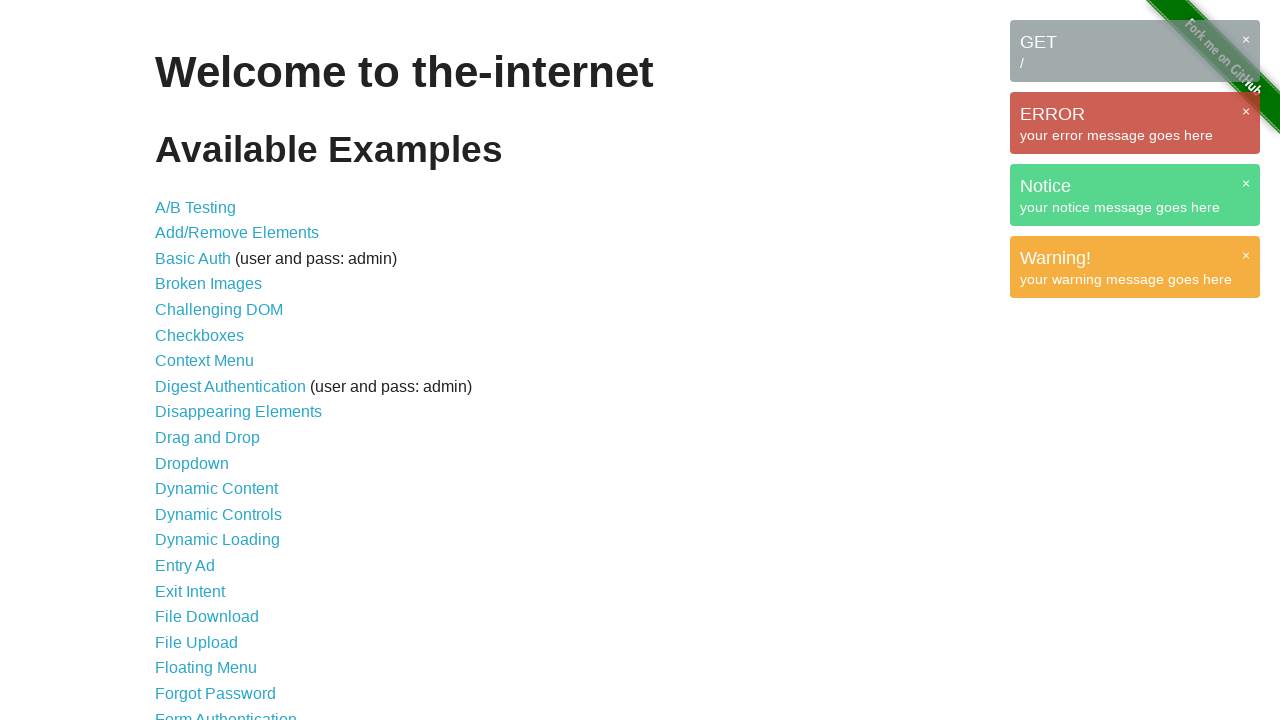

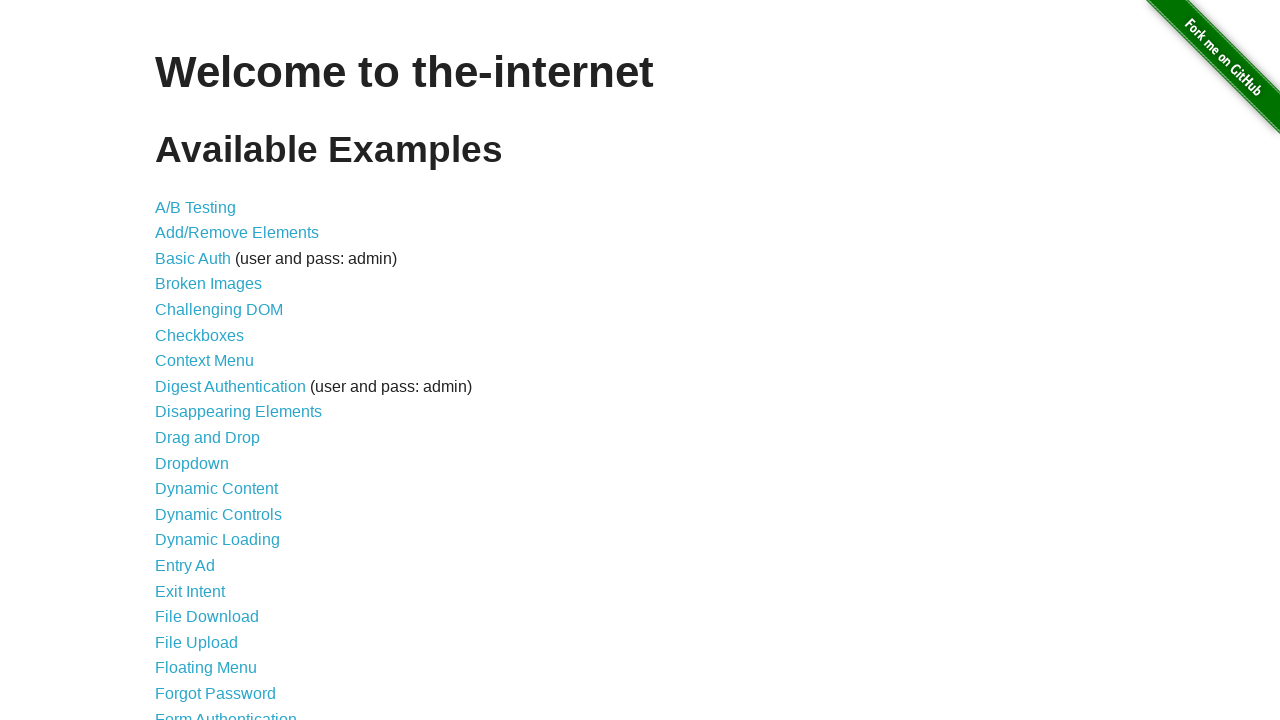